Tests the DemoQA Text Box form by filling in name, email (with validation testing), current address, and permanent address fields, then submitting the form.

Starting URL: https://demoqa.com

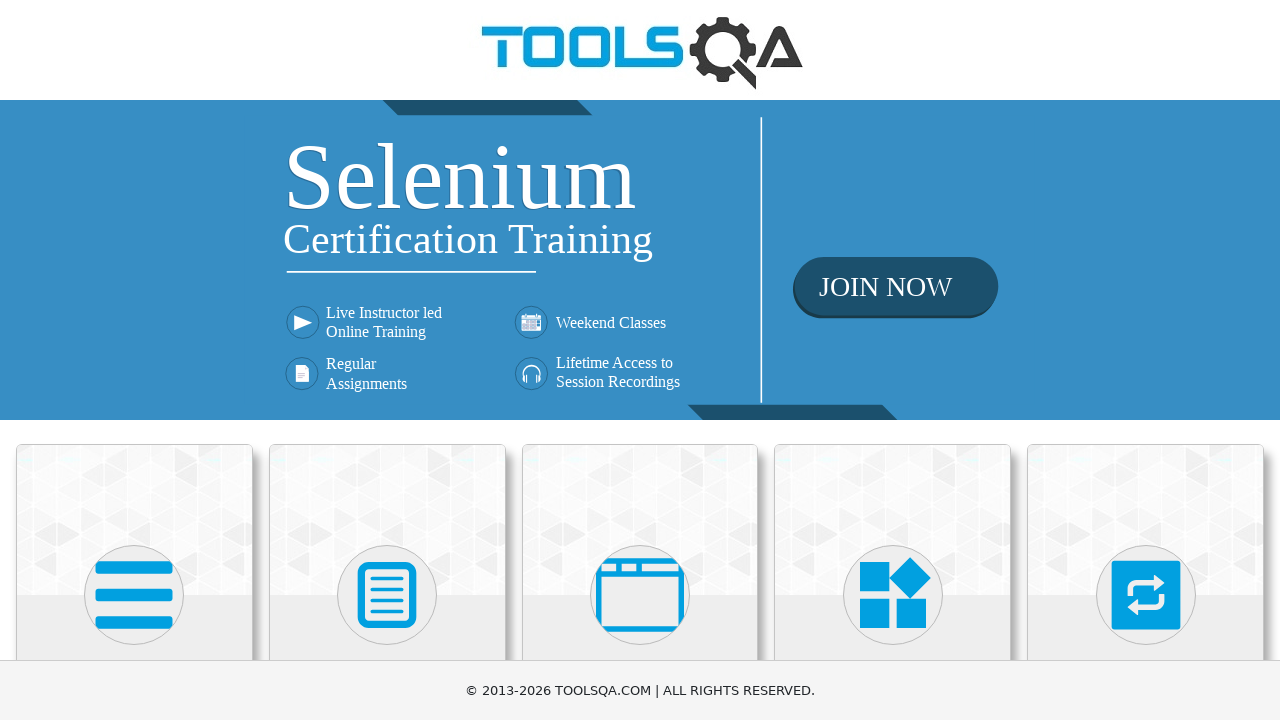

Clicked on Elements menu avatar at (134, 595) on (//div[@class='avatar mx-auto white'])[1]
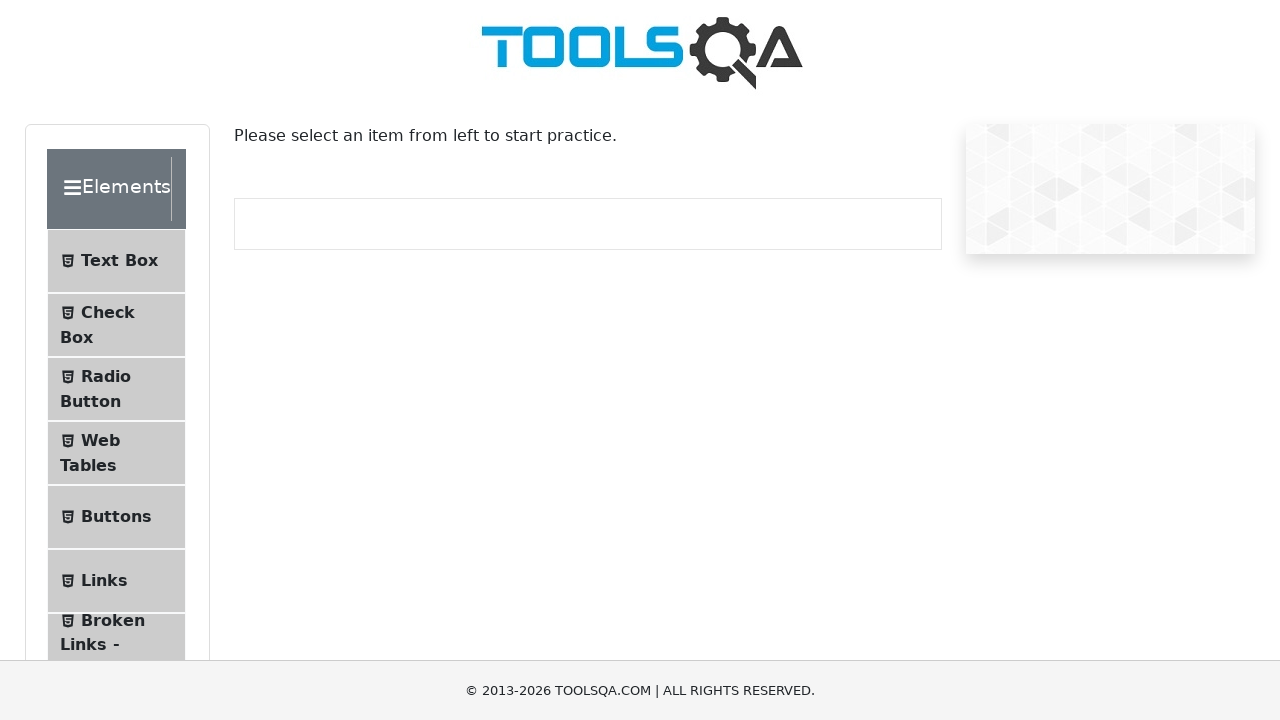

Clicked on Text Box sub-menu at (116, 261) on #item-0
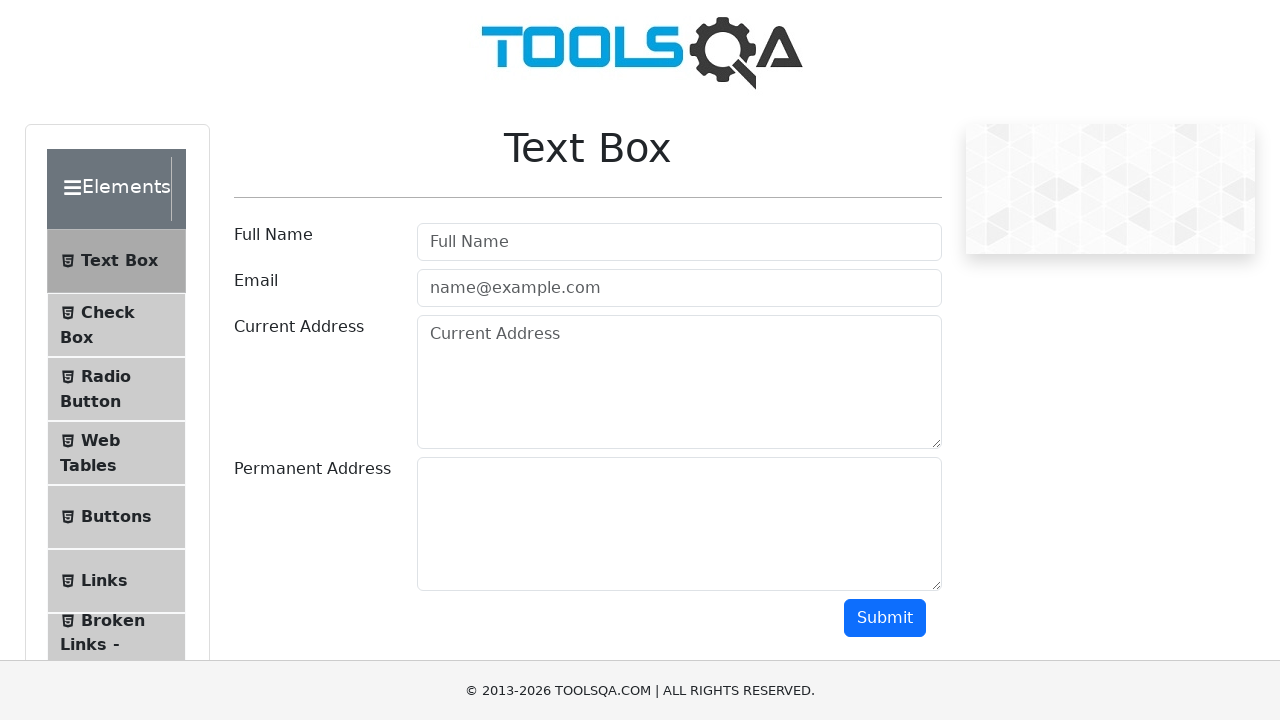

Scrolled down to view form fields
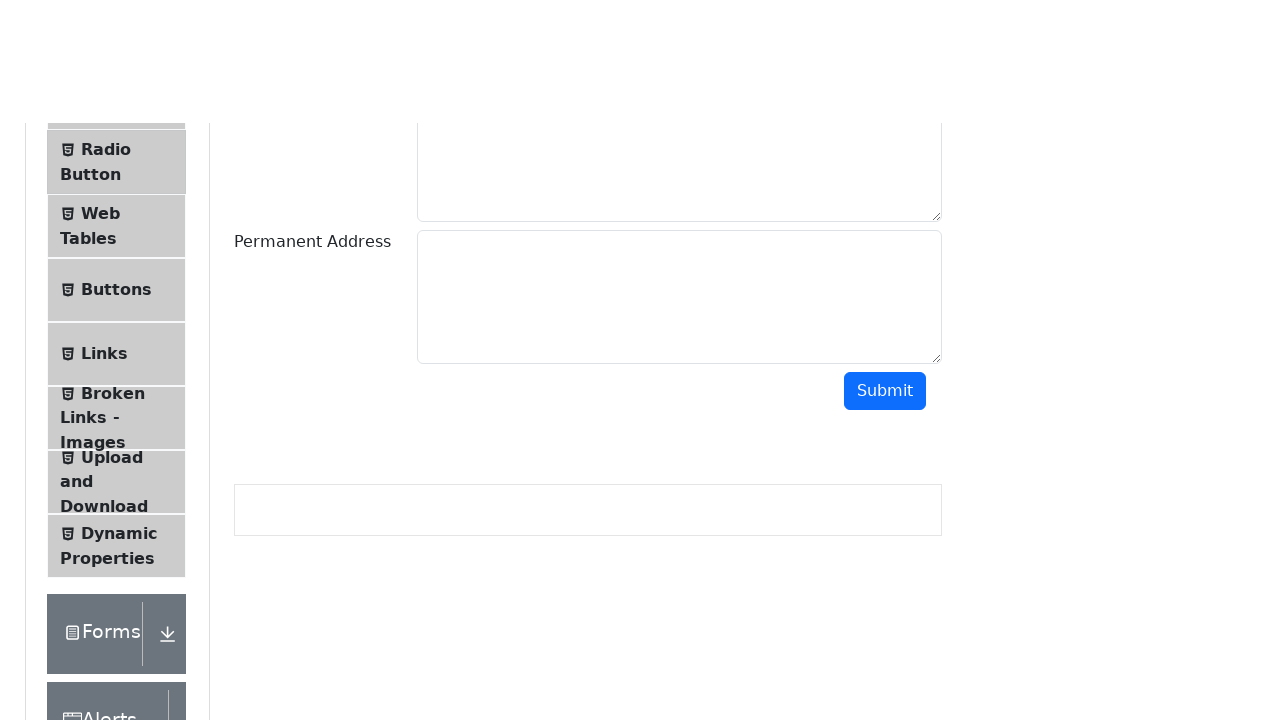

Filled full name field with 'FullNameTest' on #userName
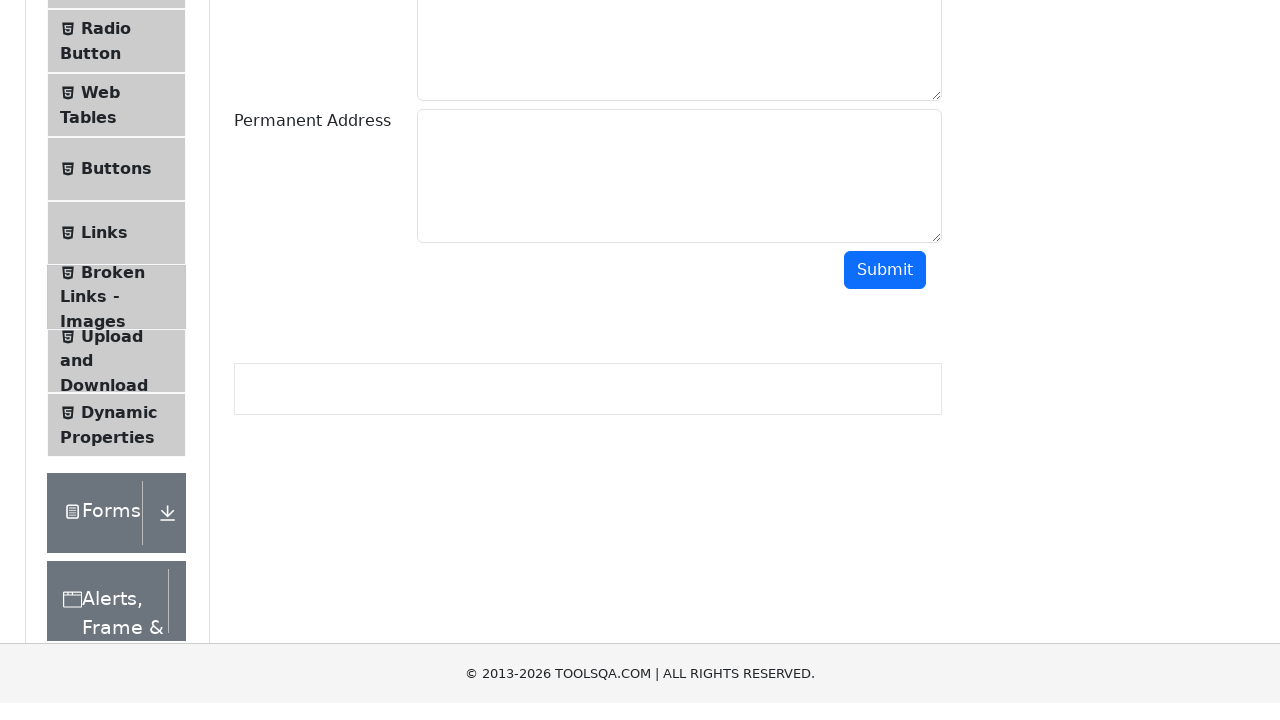

Filled email field with invalid format 'EmailTest' on #userEmail
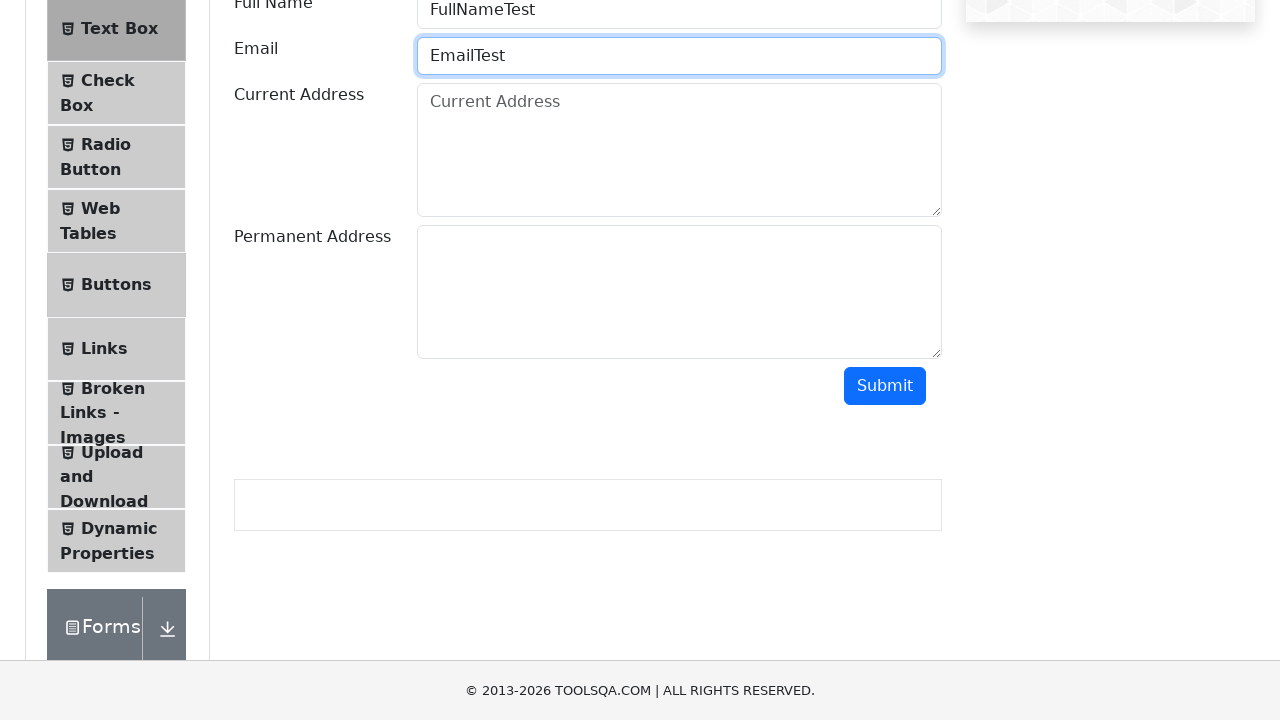

Clicked submit button with invalid email format at (885, 386) on #submit
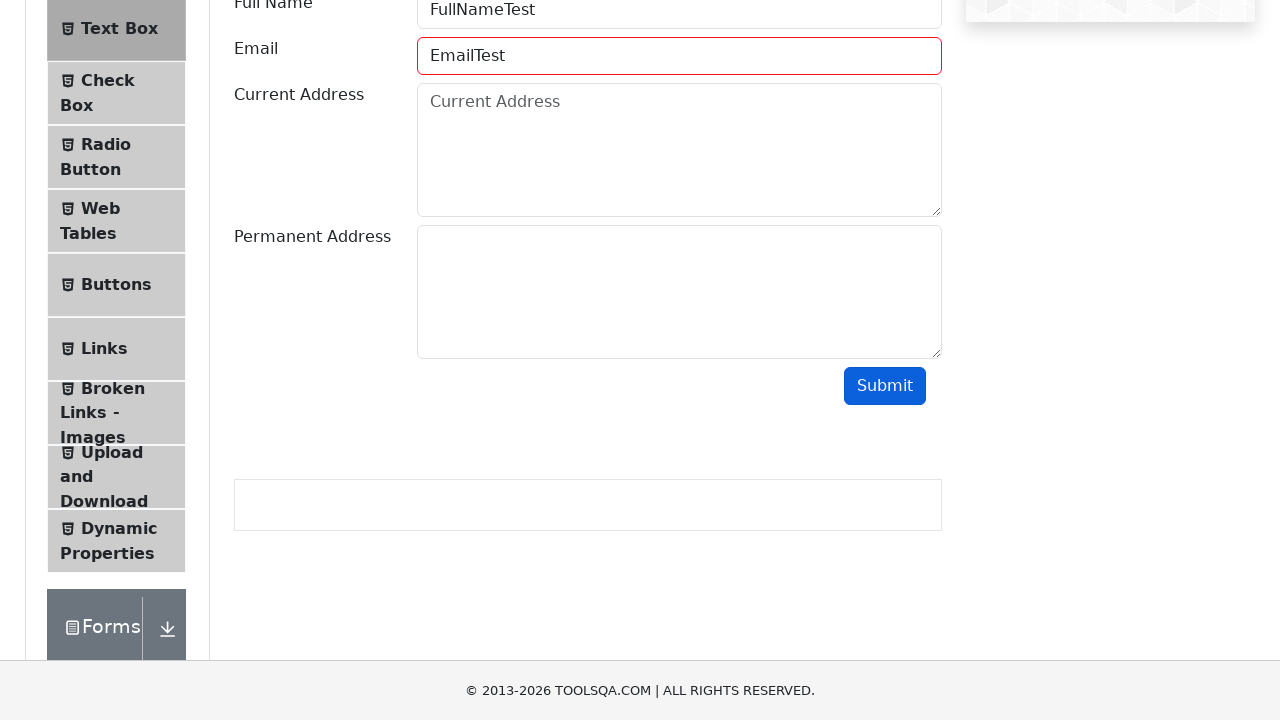

Cleared email field on #userEmail
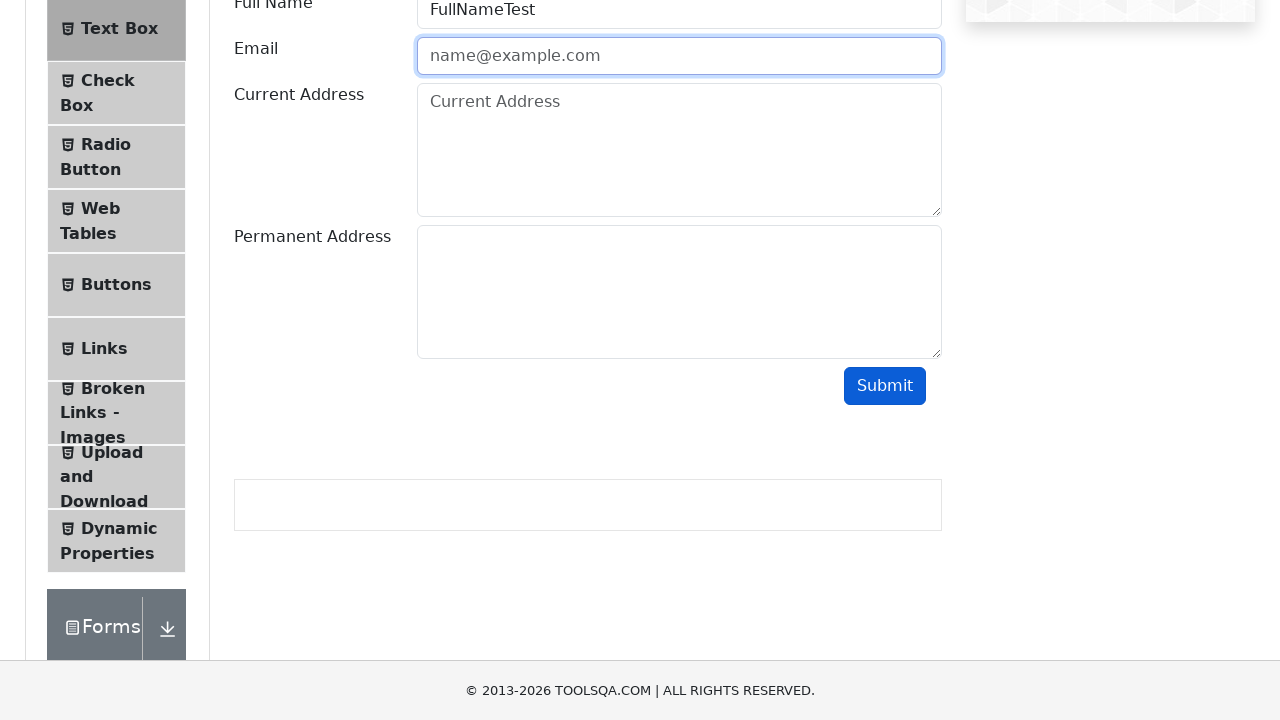

Filled email field with partial format 'EmailTest@' on #userEmail
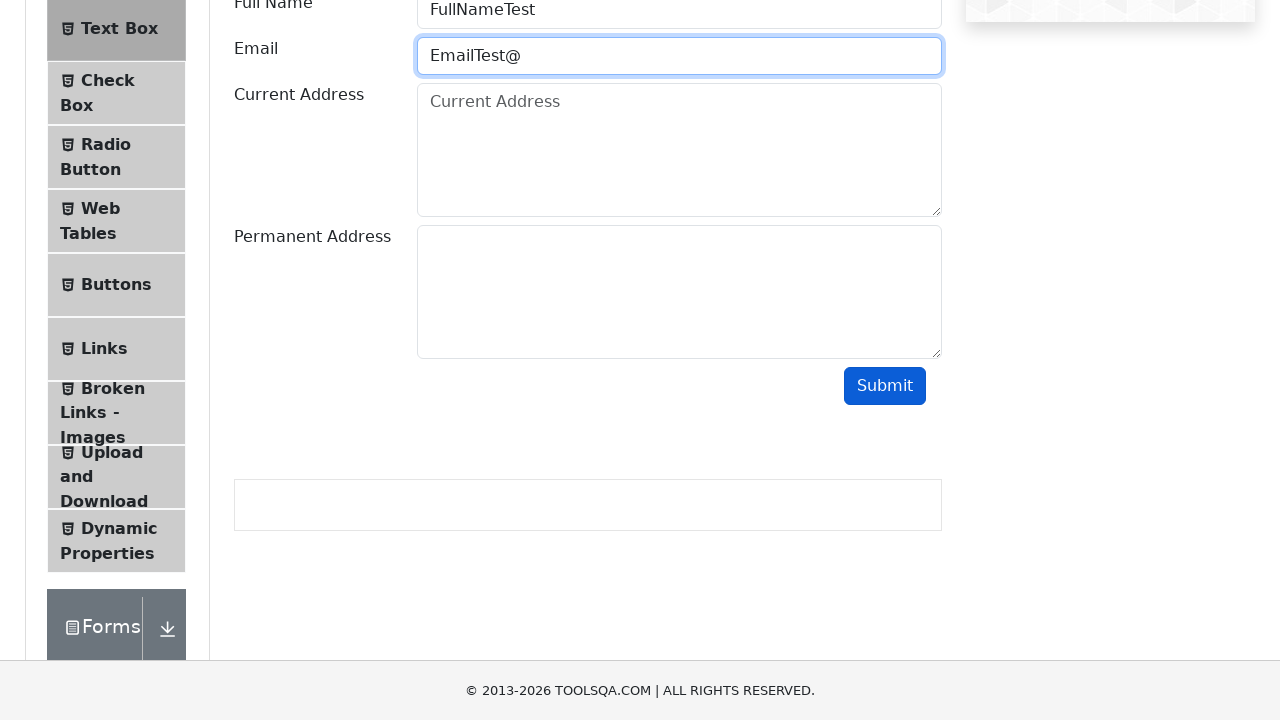

Clicked submit button with partial email format at (885, 386) on #submit
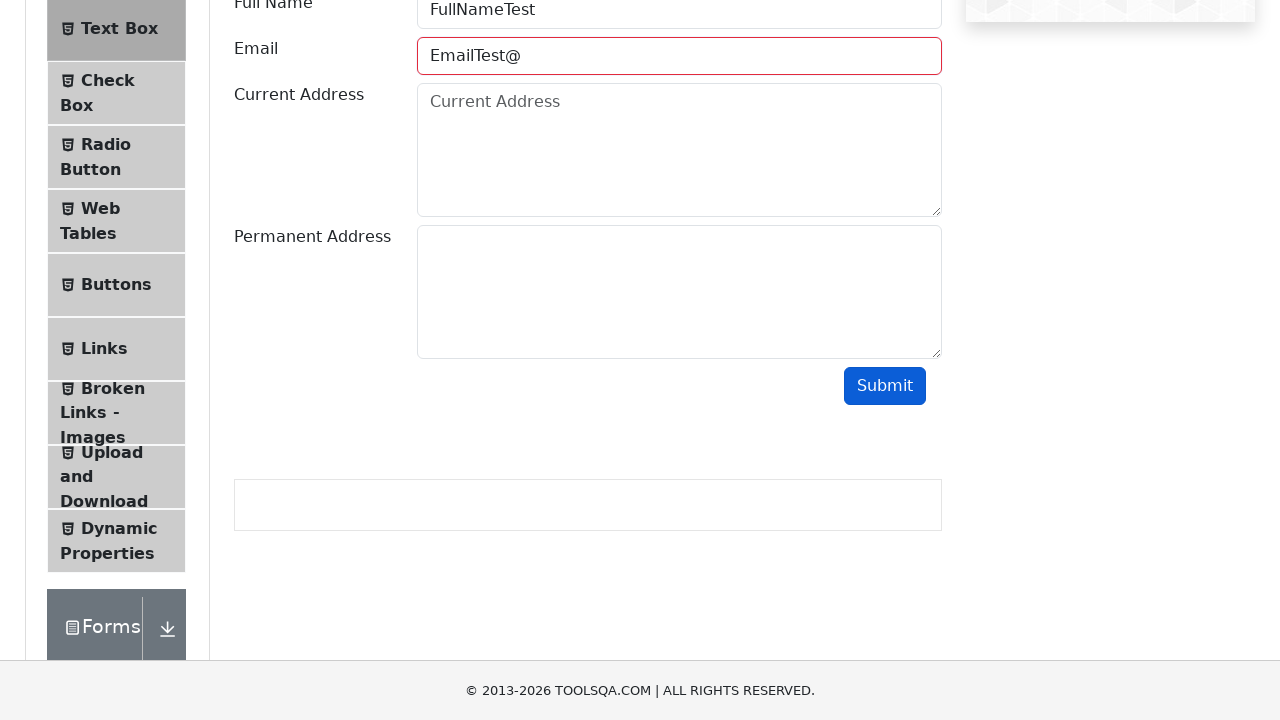

Cleared email field on #userEmail
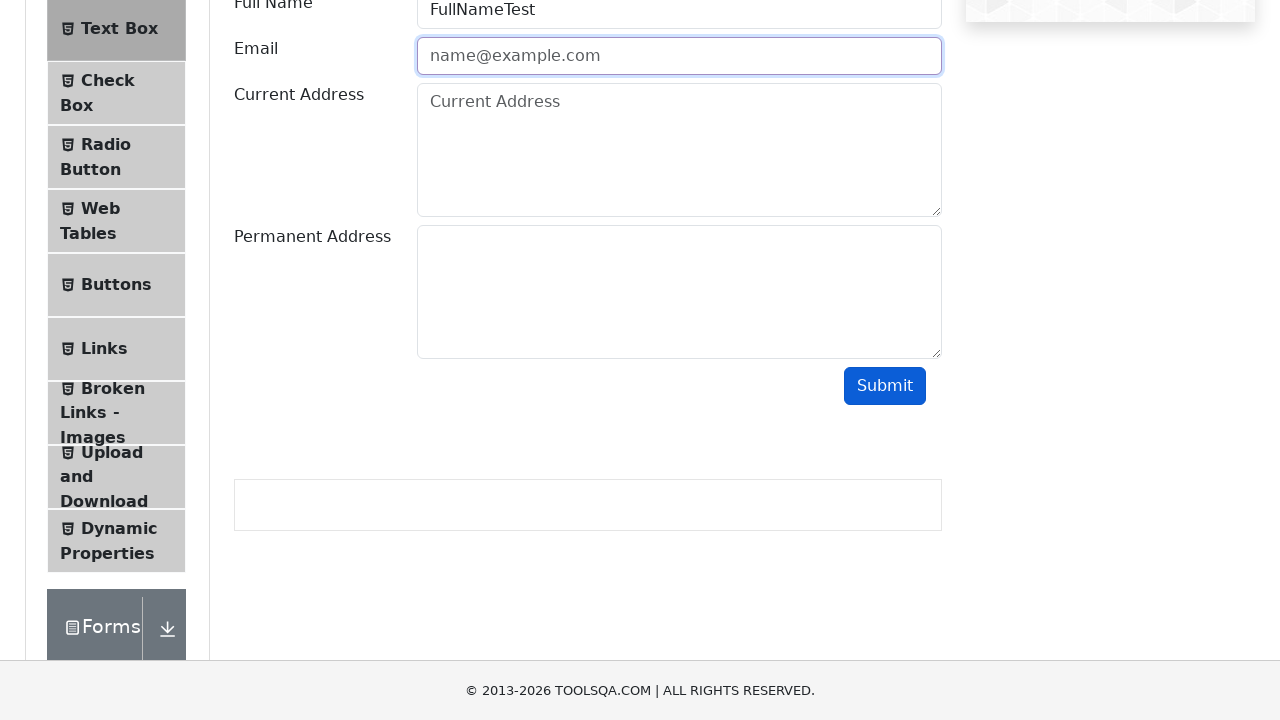

Filled email field with another partial format 'EmailTest@Test' on #userEmail
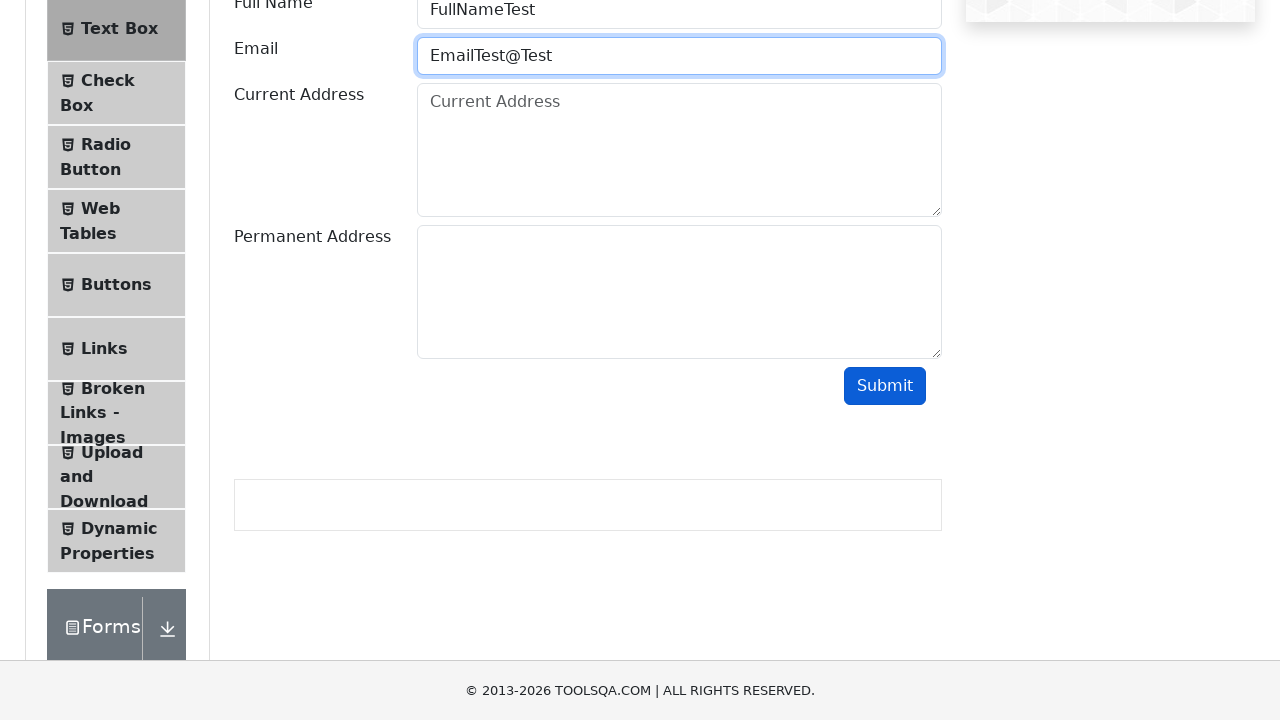

Clicked submit button with partial email format at (885, 386) on #submit
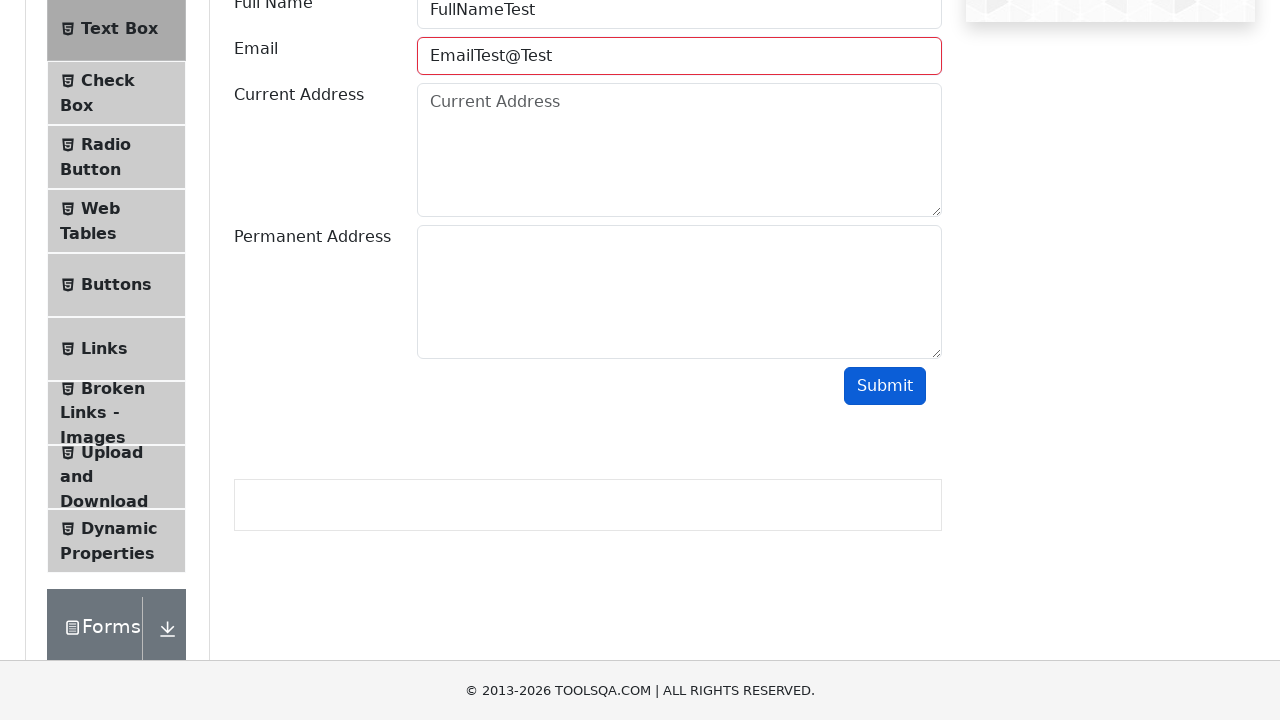

Cleared email field on #userEmail
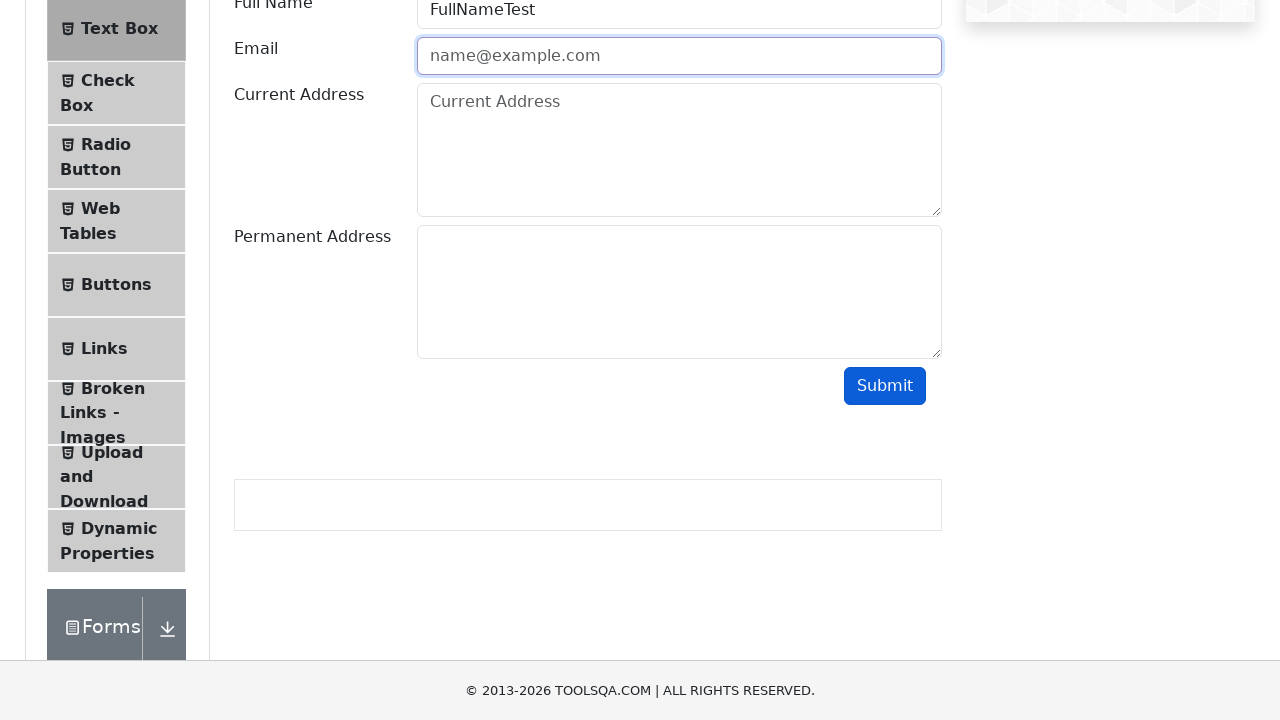

Filled email field with valid format 'EmailTest@Test.com' on #userEmail
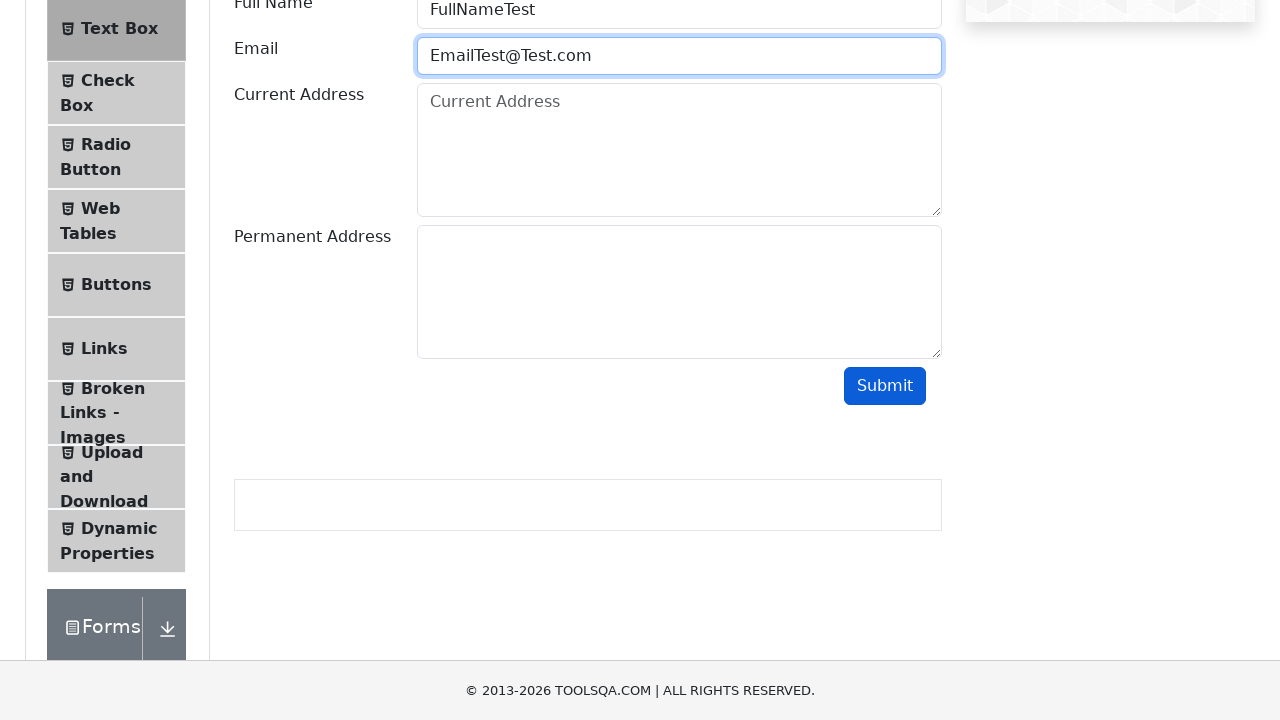

Filled current address field with 'CurrentAddressTest' on #currentAddress
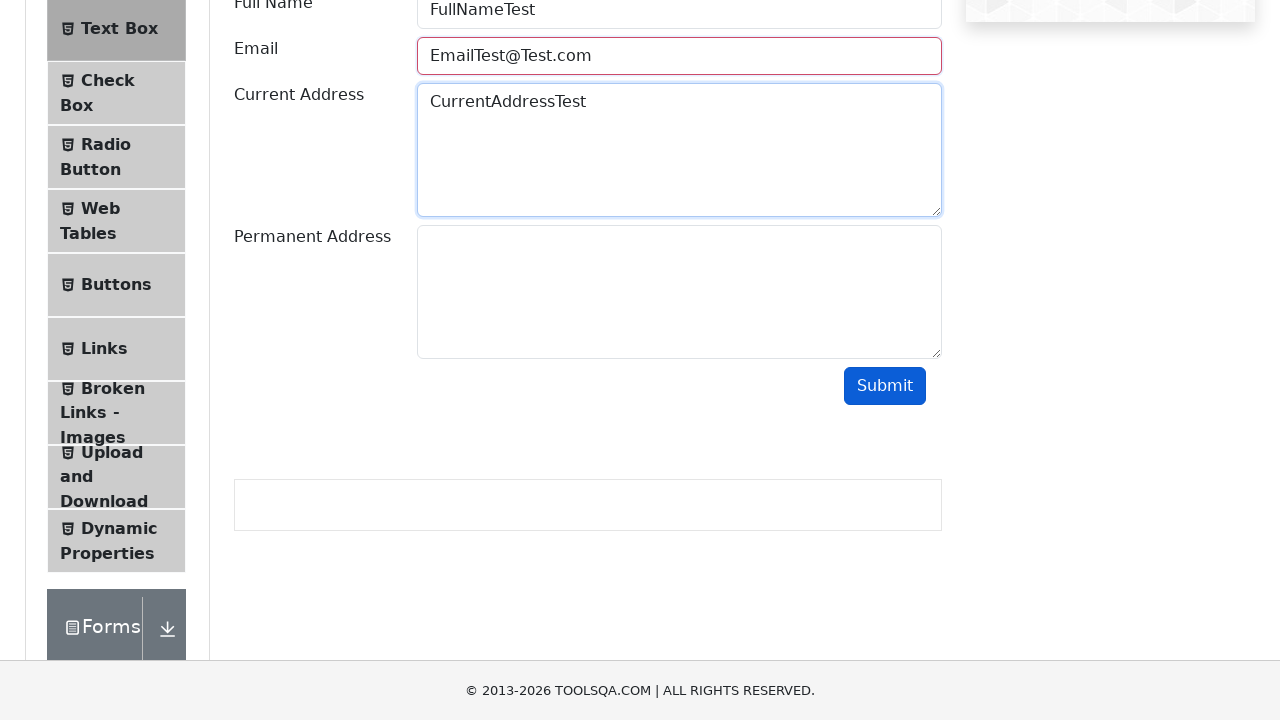

Filled permanent address field with 'PermanentAddressTest' on #permanentAddress
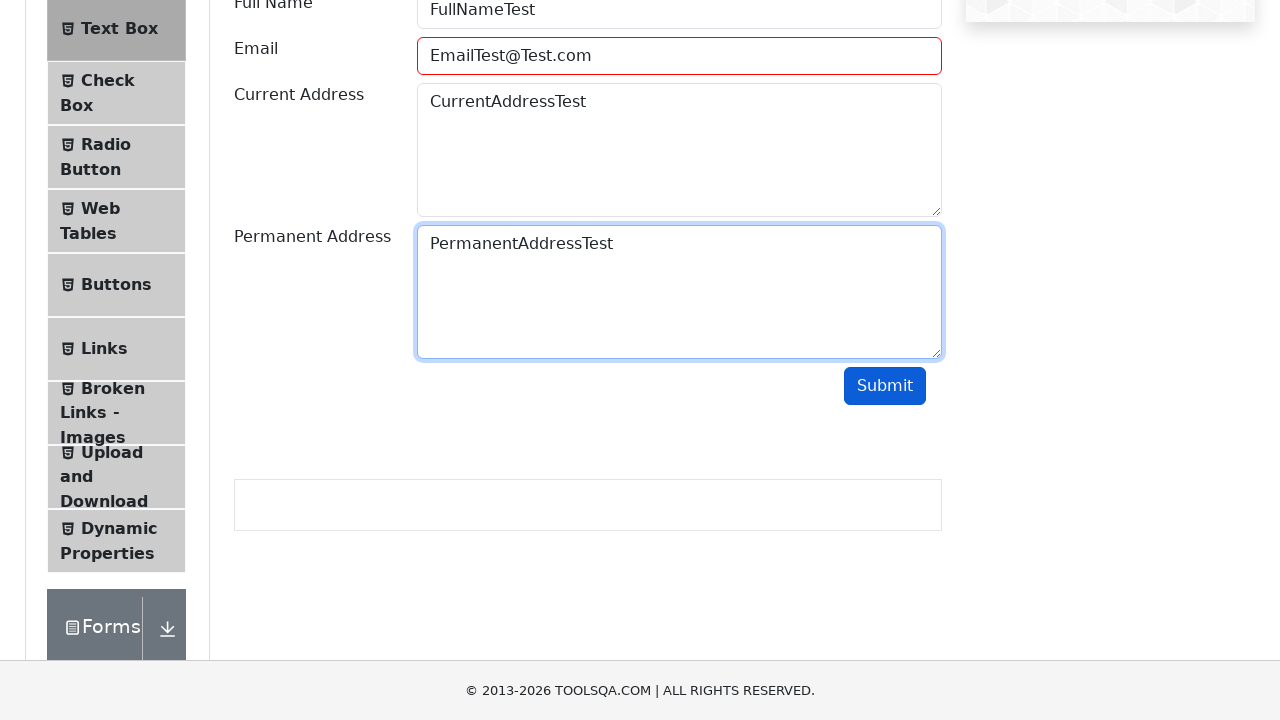

Clicked submit button to submit the form at (885, 386) on #submit
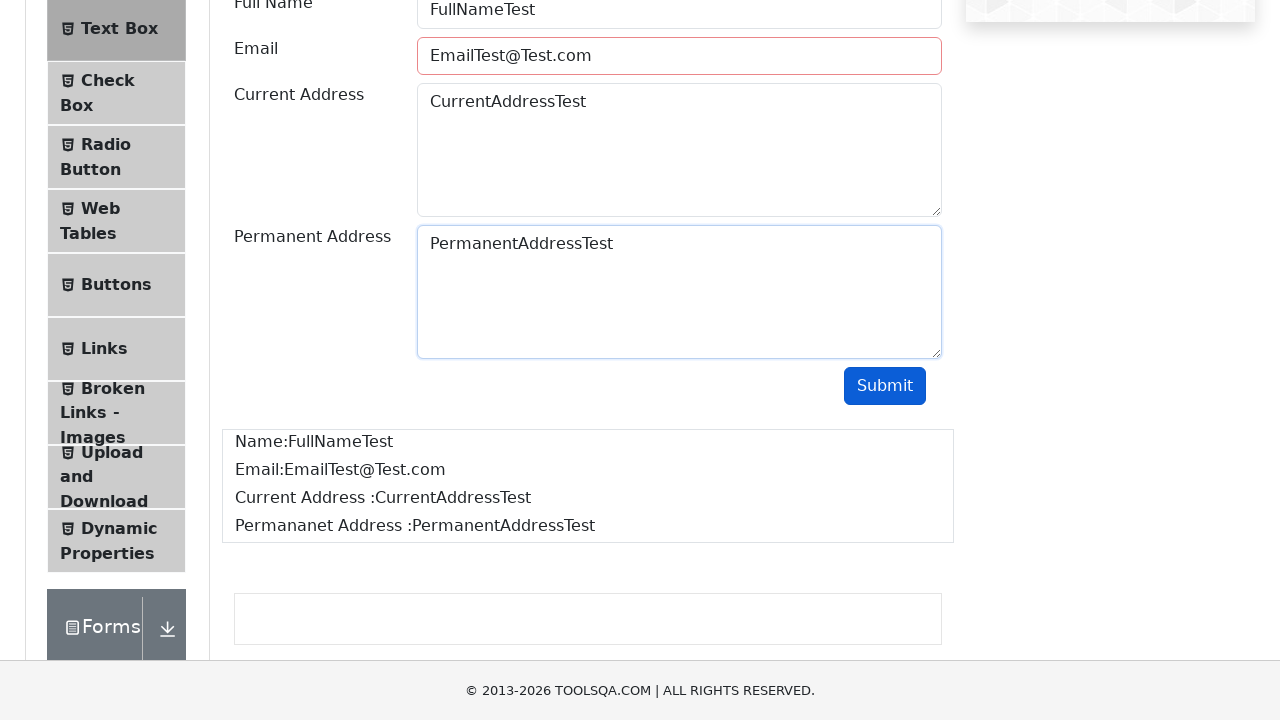

Waited for form output to appear
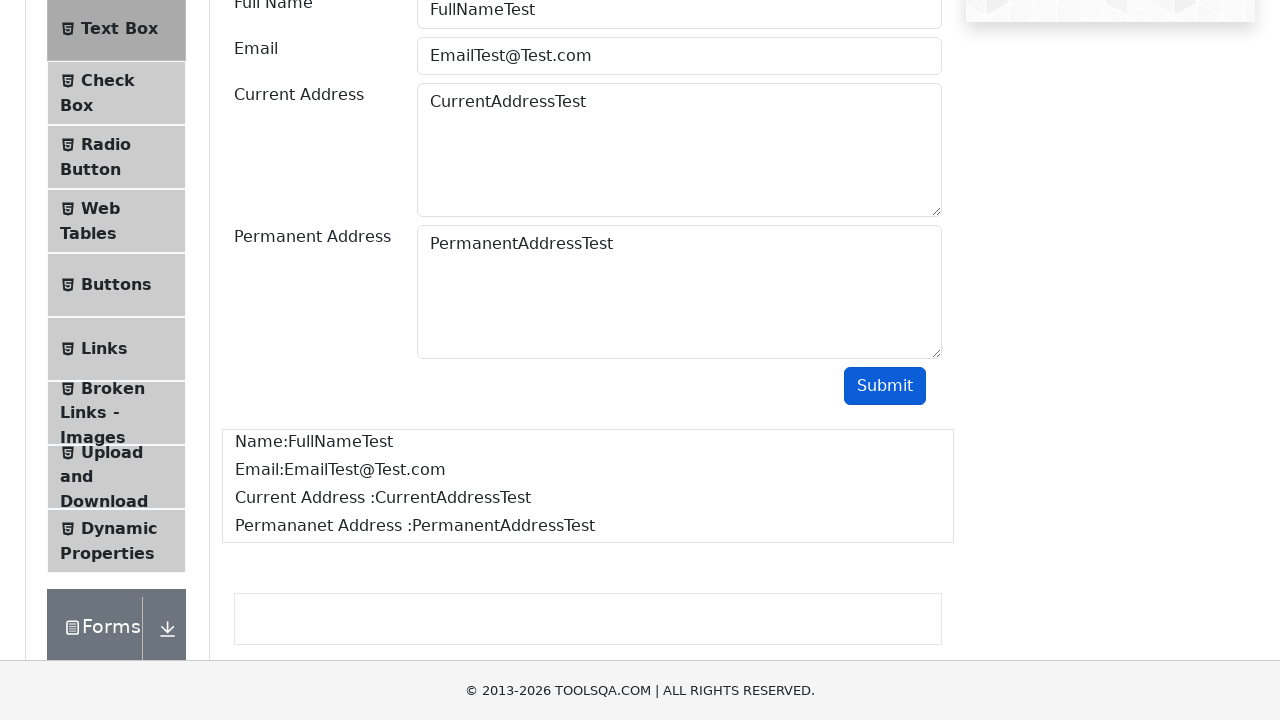

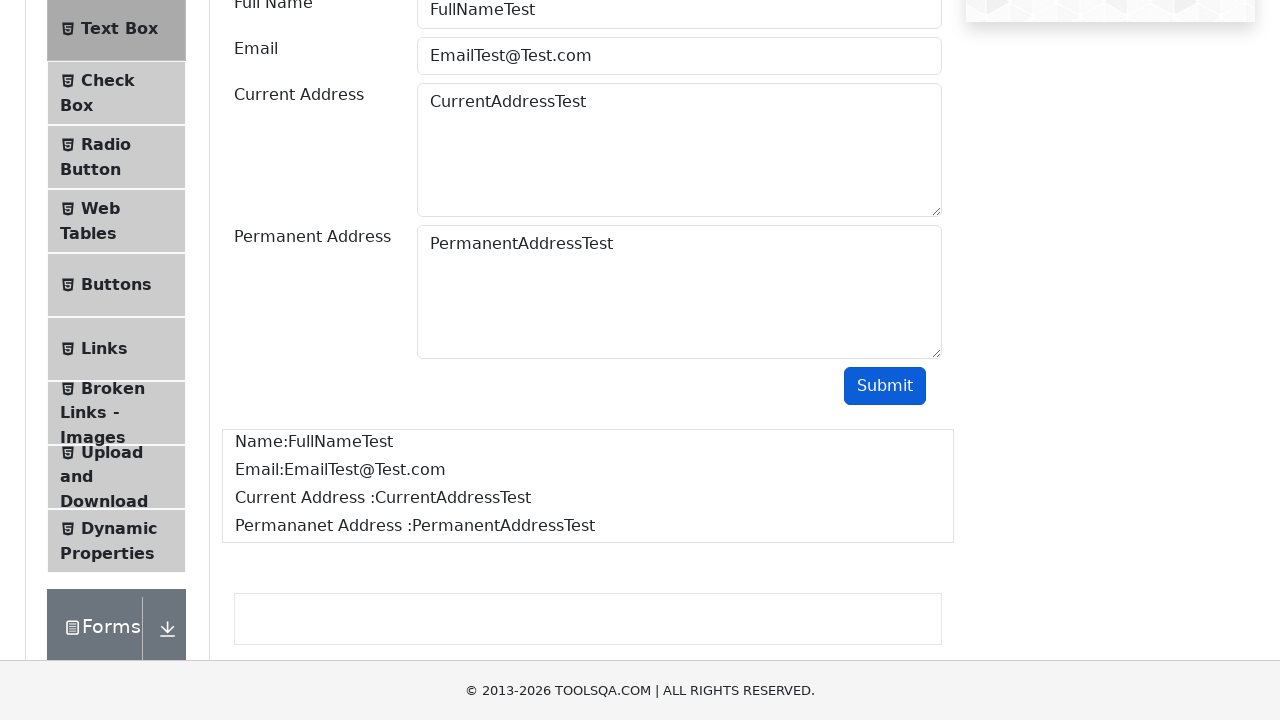